Tests that the complete all checkbox state updates when individual items are completed or cleared

Starting URL: https://demo.playwright.dev/todomvc

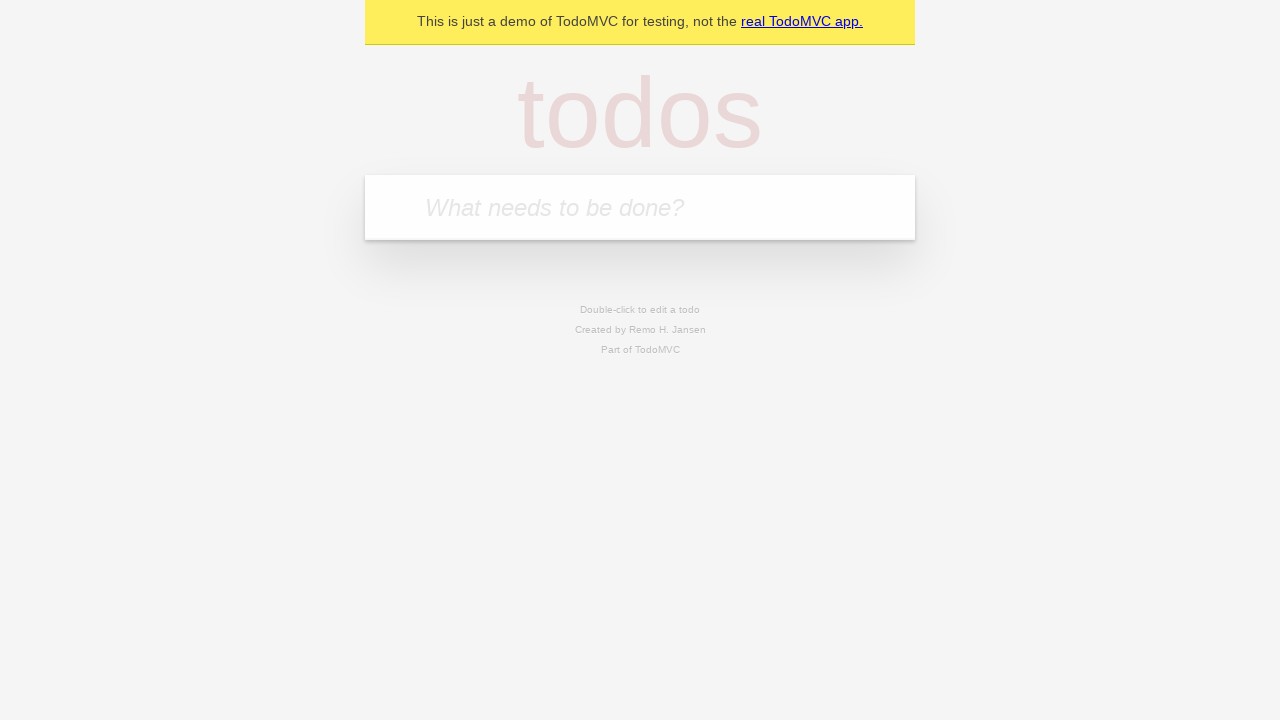

Located the 'What needs to be done?' input field
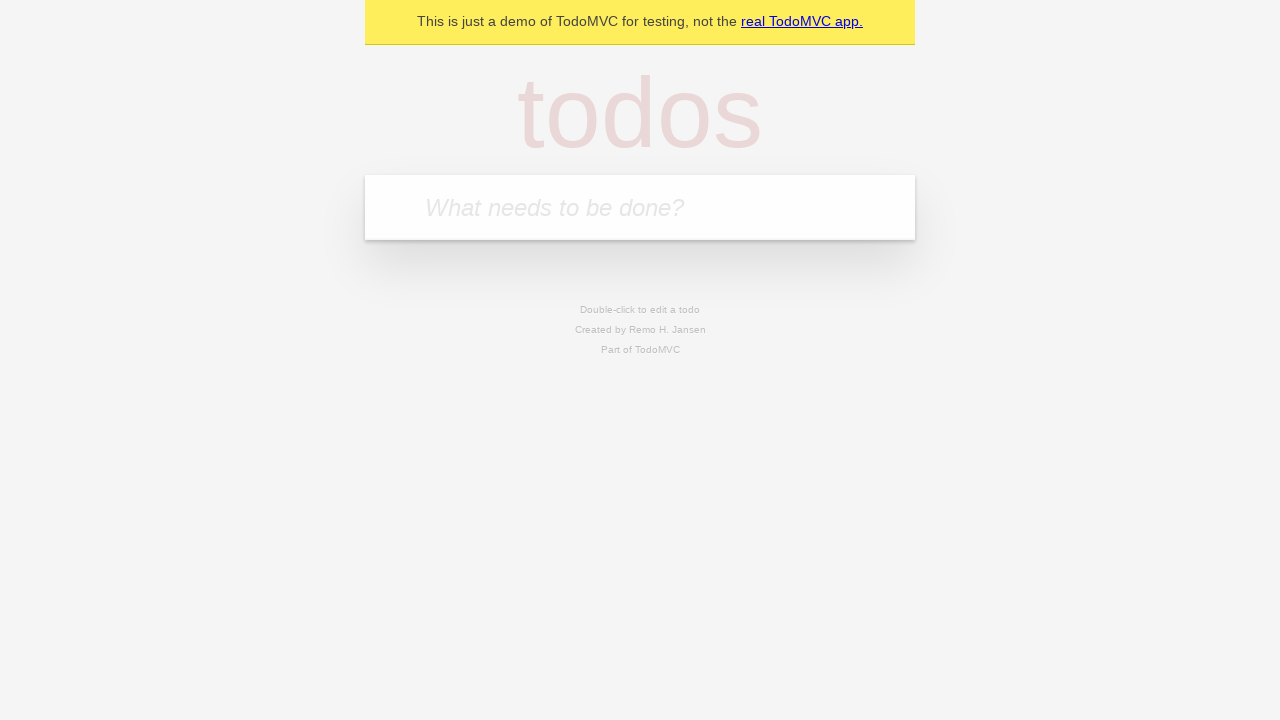

Filled first todo: 'buy some cheese' on internal:attr=[placeholder="What needs to be done?"i]
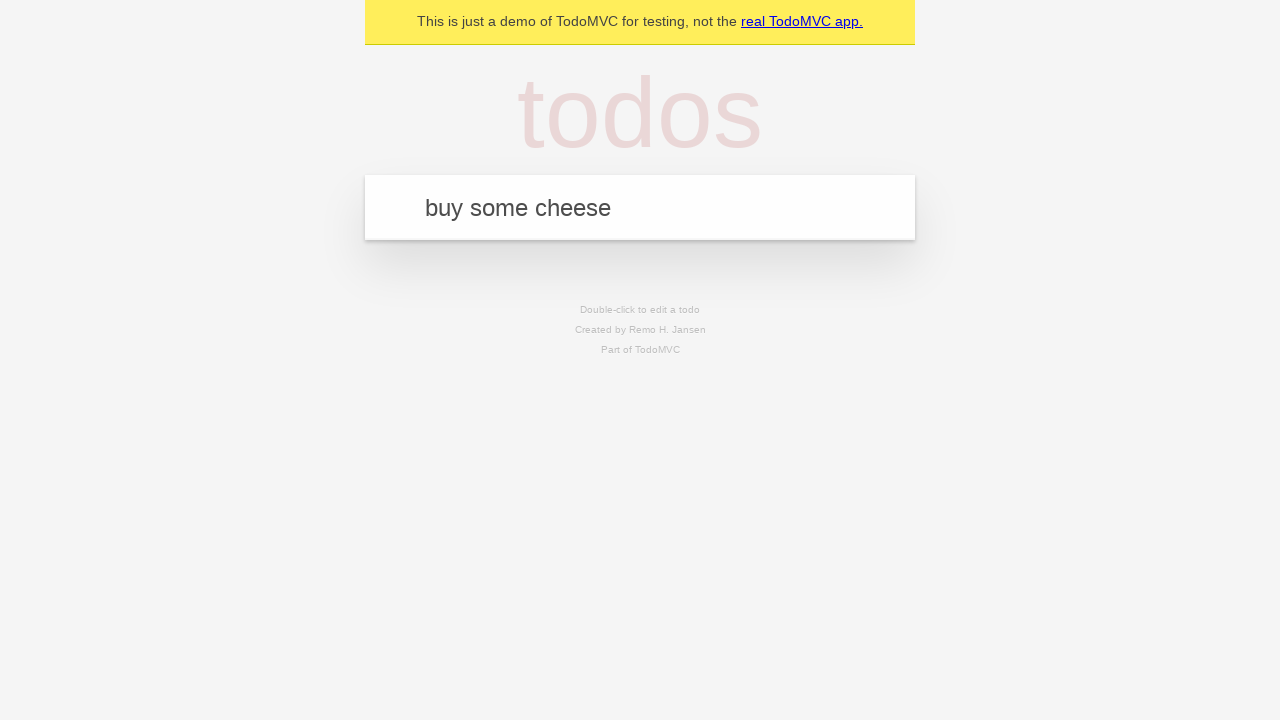

Pressed Enter to add first todo on internal:attr=[placeholder="What needs to be done?"i]
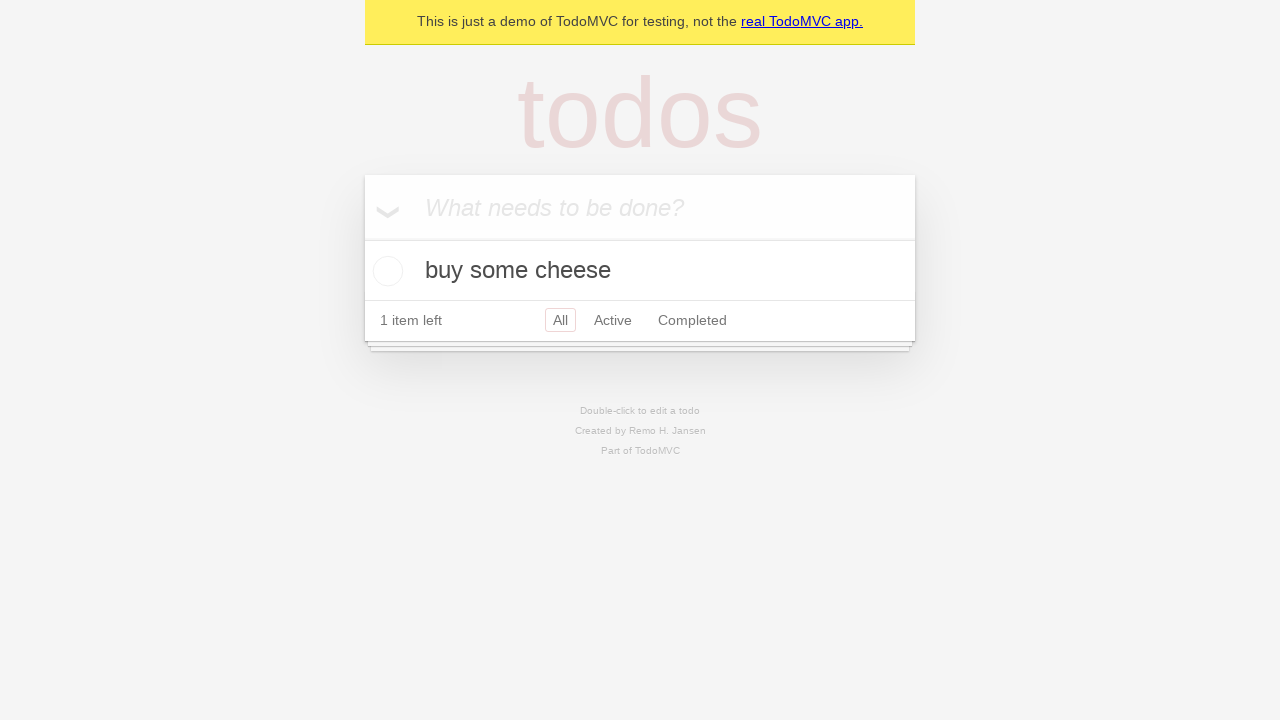

Filled second todo: 'feed the cat' on internal:attr=[placeholder="What needs to be done?"i]
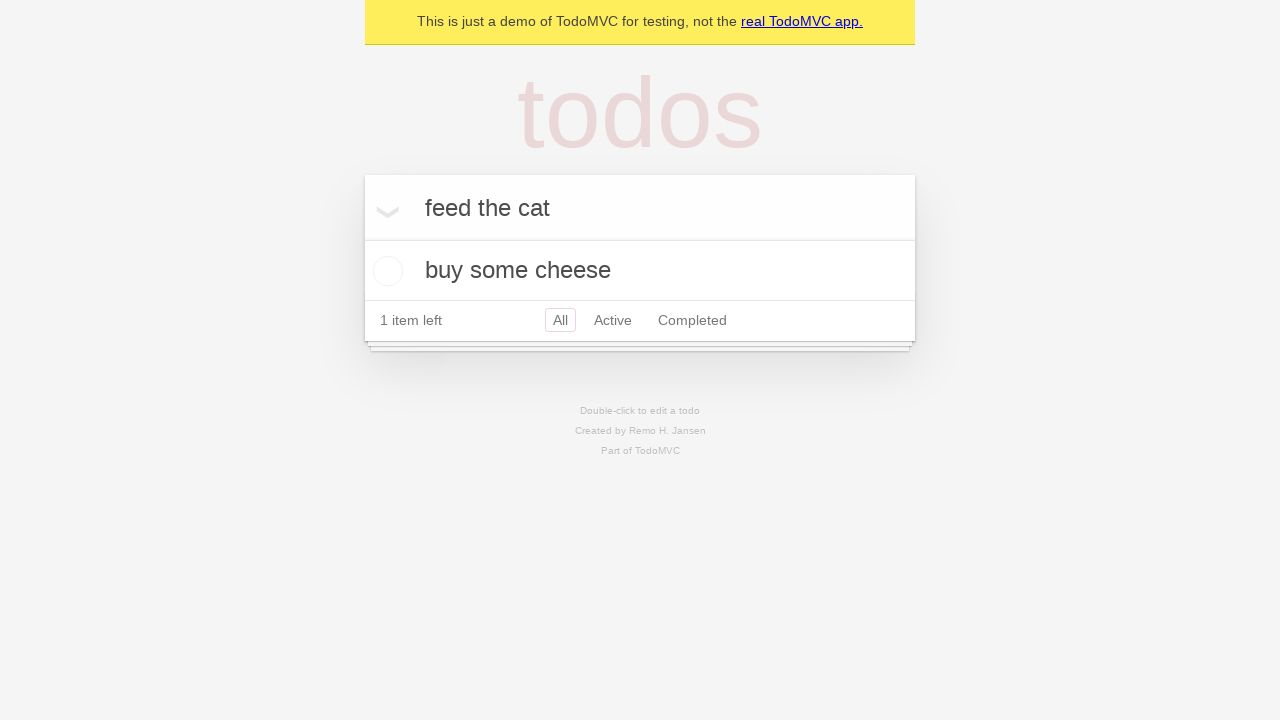

Pressed Enter to add second todo on internal:attr=[placeholder="What needs to be done?"i]
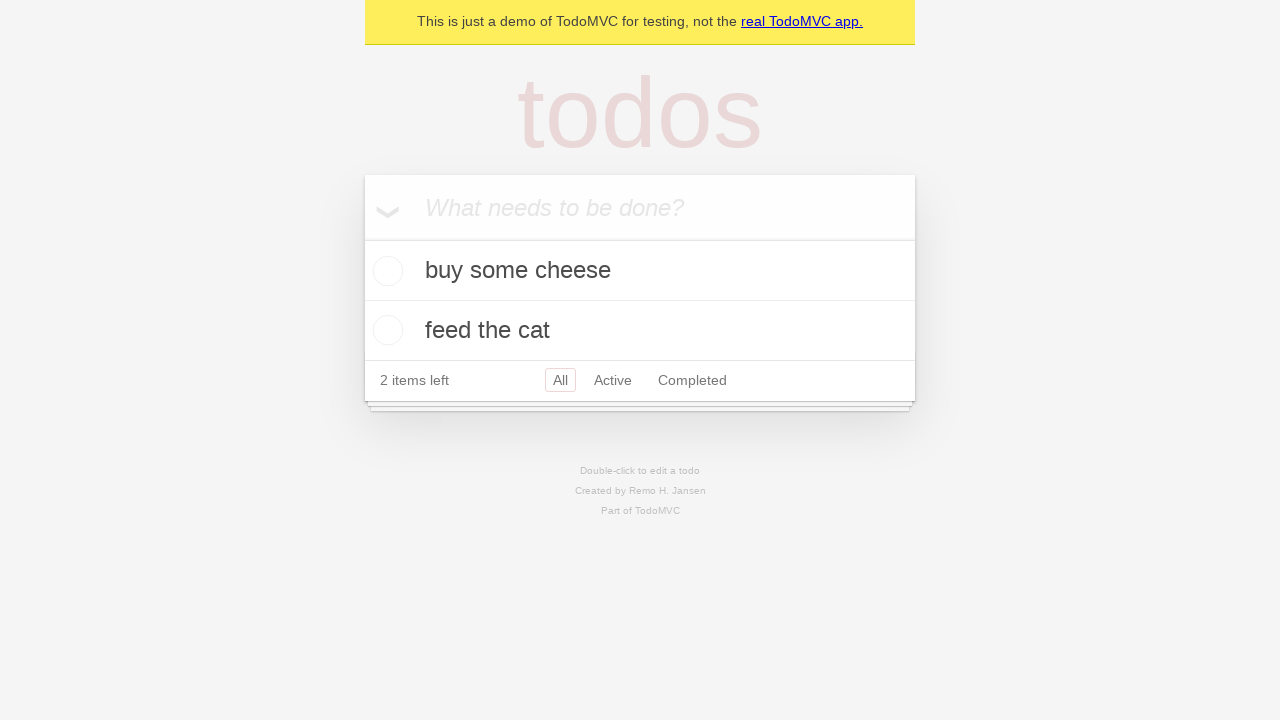

Filled third todo: 'book a doctors appointment' on internal:attr=[placeholder="What needs to be done?"i]
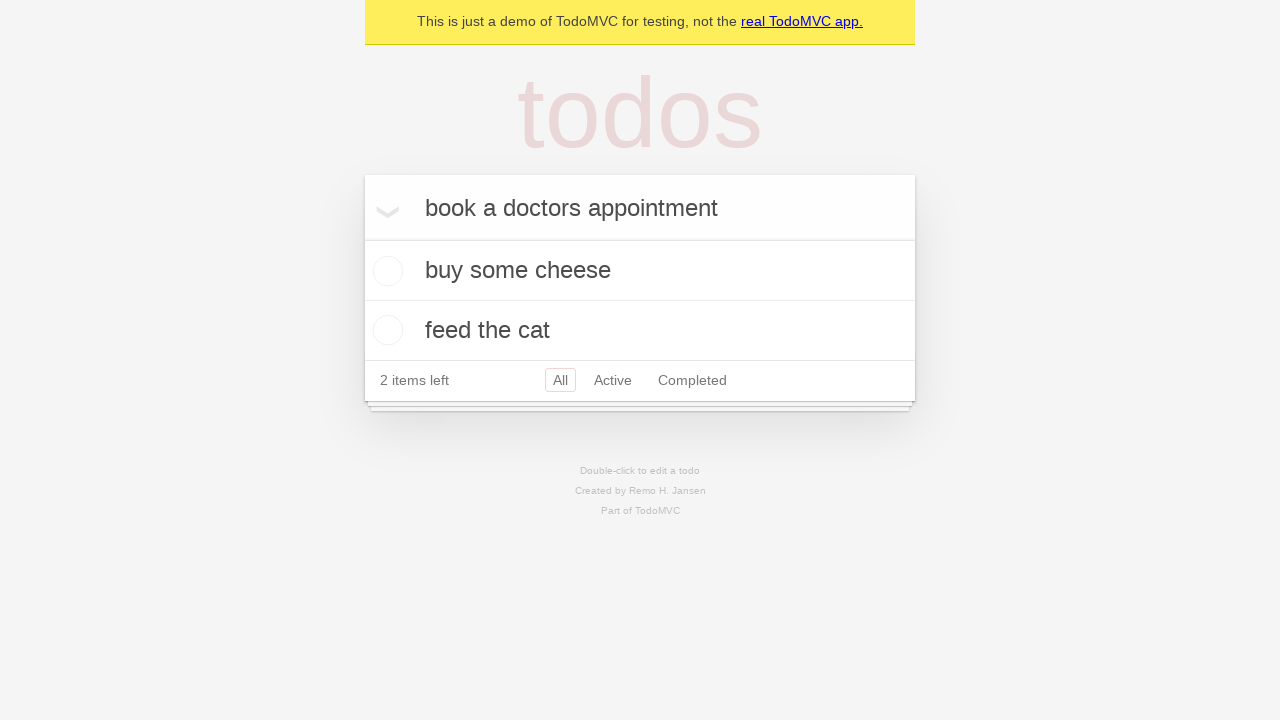

Pressed Enter to add third todo on internal:attr=[placeholder="What needs to be done?"i]
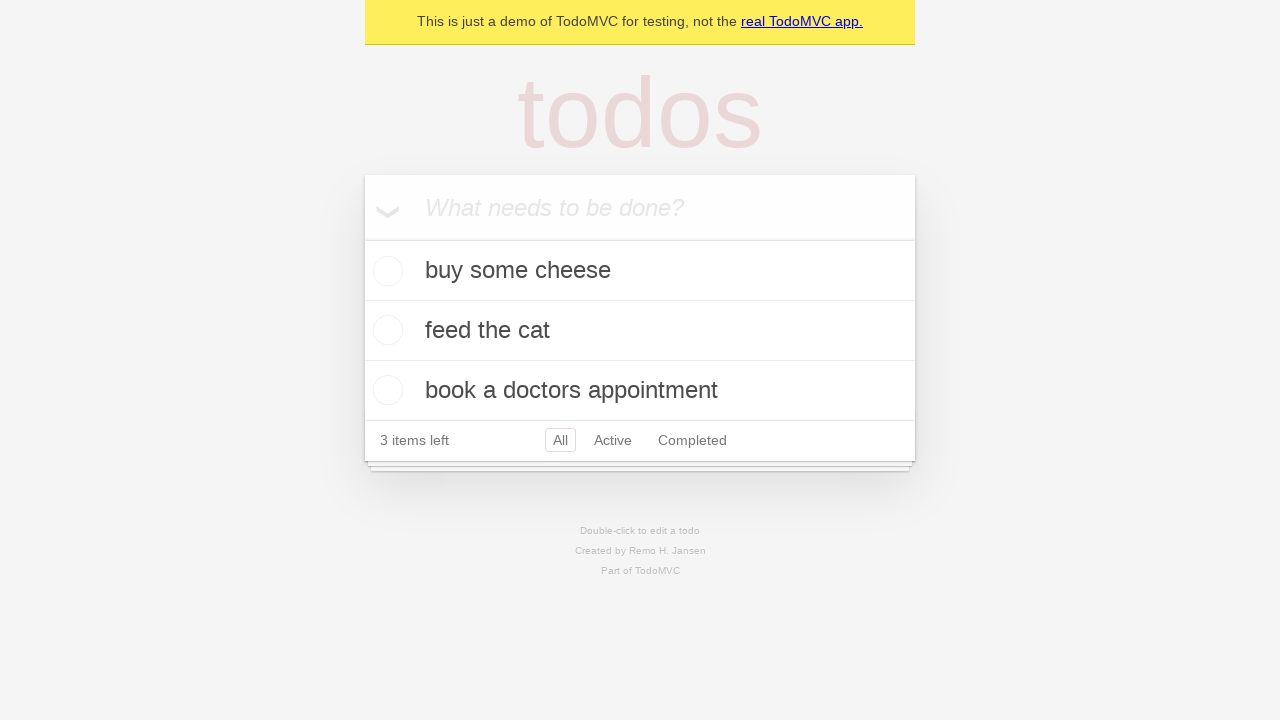

Located the 'Mark all as complete' checkbox
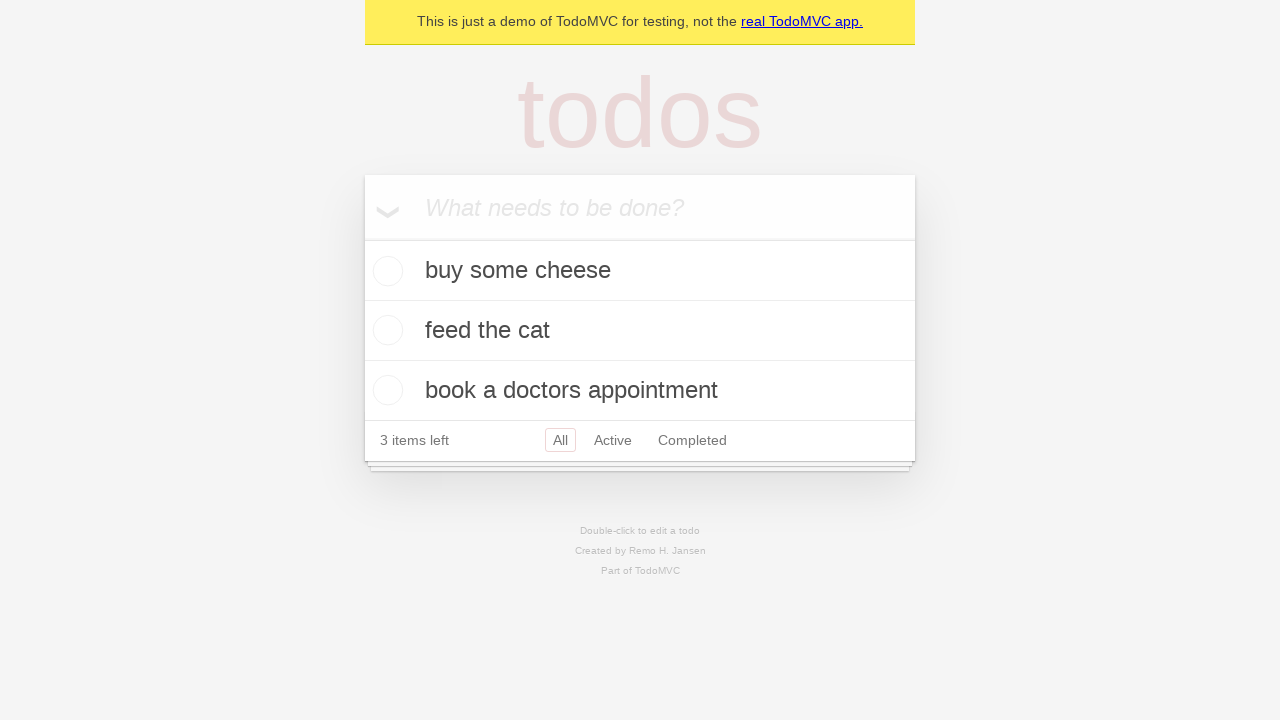

Checked the 'Mark all as complete' checkbox to complete all todos at (362, 238) on internal:label="Mark all as complete"i
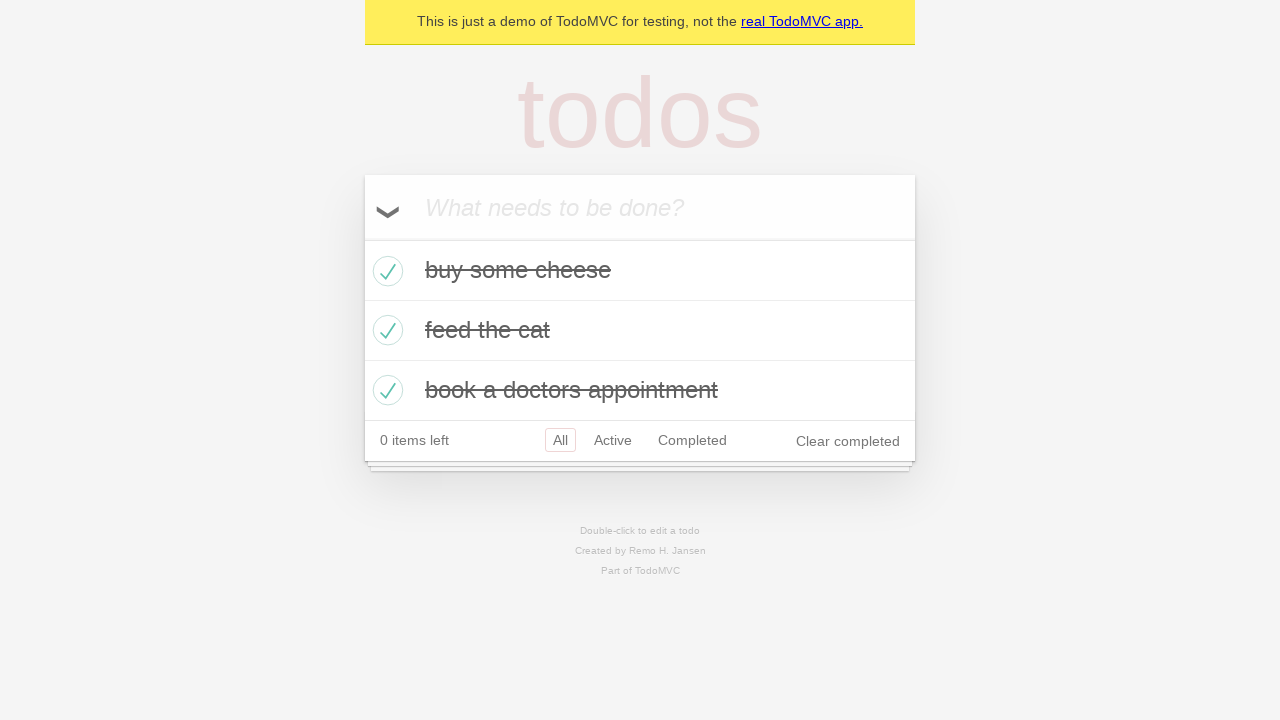

Located the first todo item
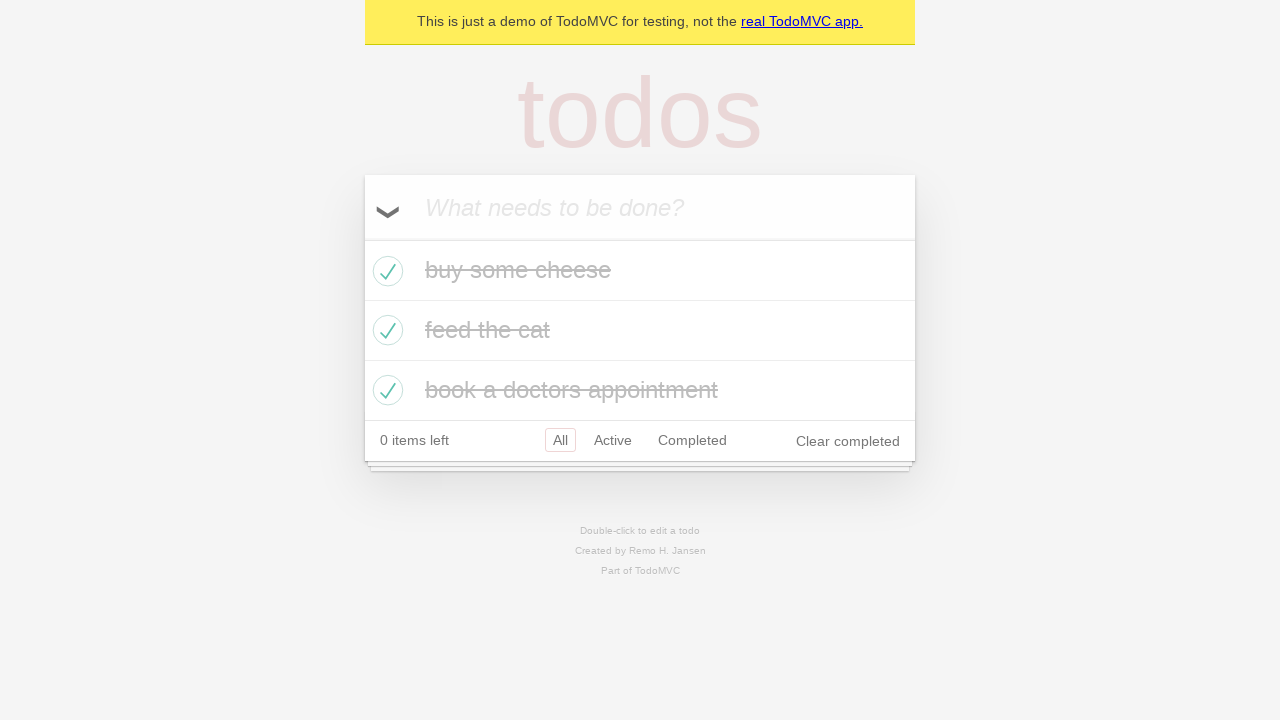

Unchecked the first todo item checkbox at (385, 271) on internal:testid=[data-testid="todo-item"s] >> nth=0 >> internal:role=checkbox
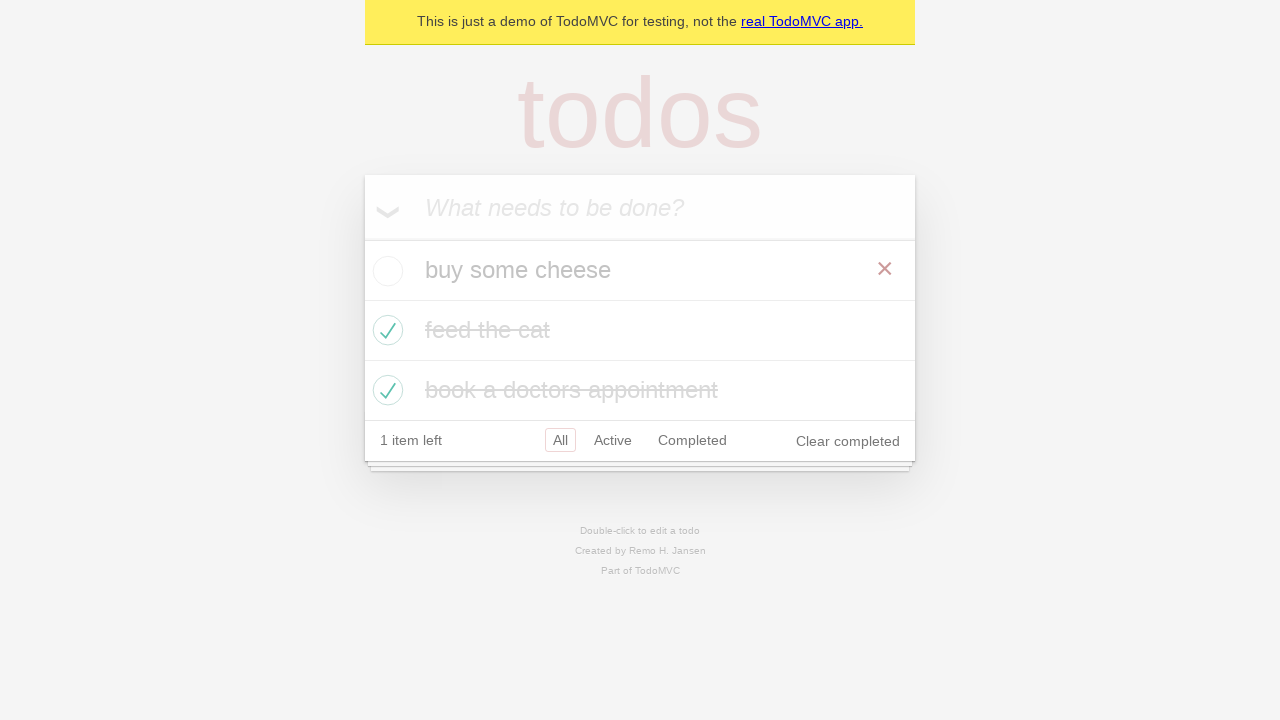

Re-checked the first todo item checkbox at (385, 271) on internal:testid=[data-testid="todo-item"s] >> nth=0 >> internal:role=checkbox
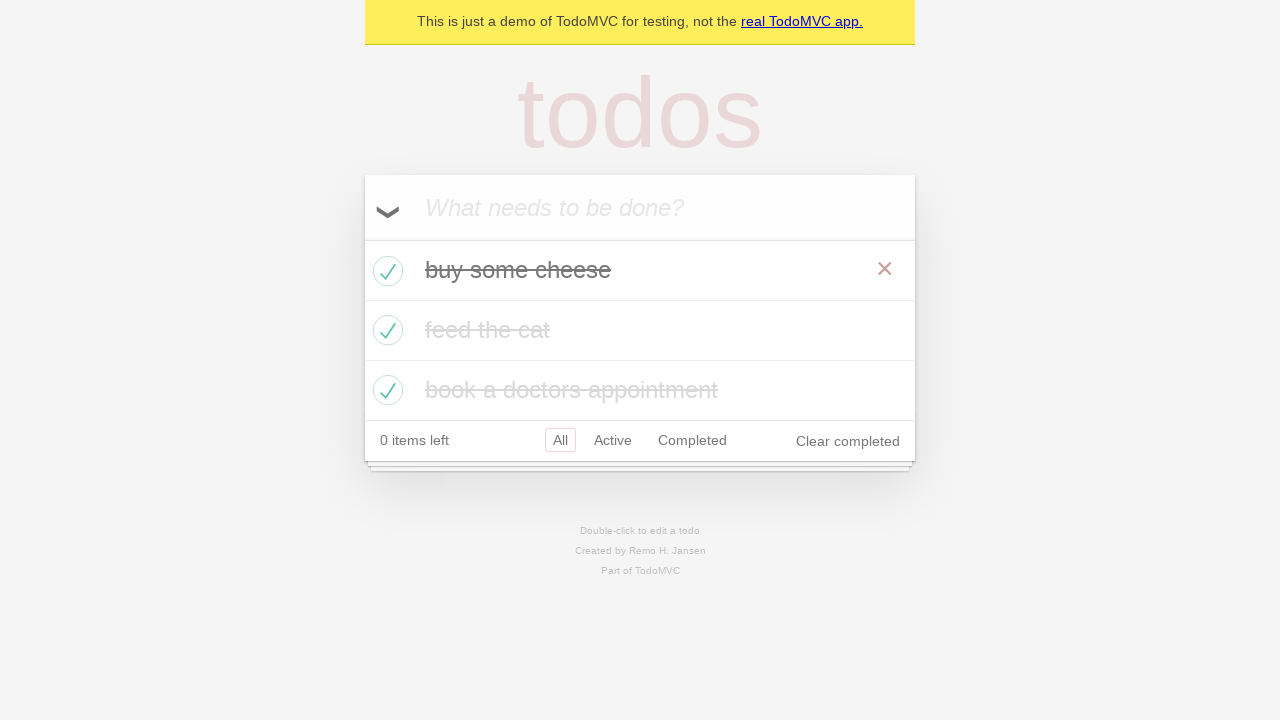

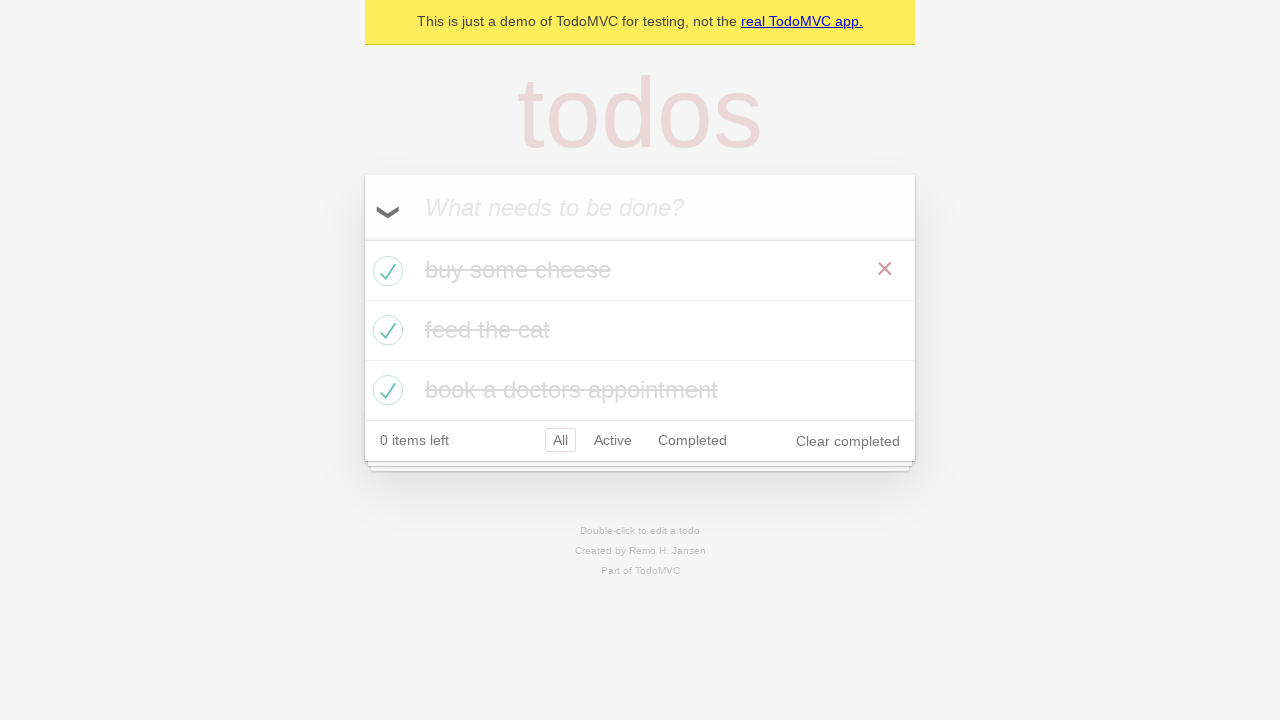